Tests dynamic loading by clicking a button and verifying that the loaded text equals "Hello World!"

Starting URL: https://automationfc.github.io/dynamic-loading/

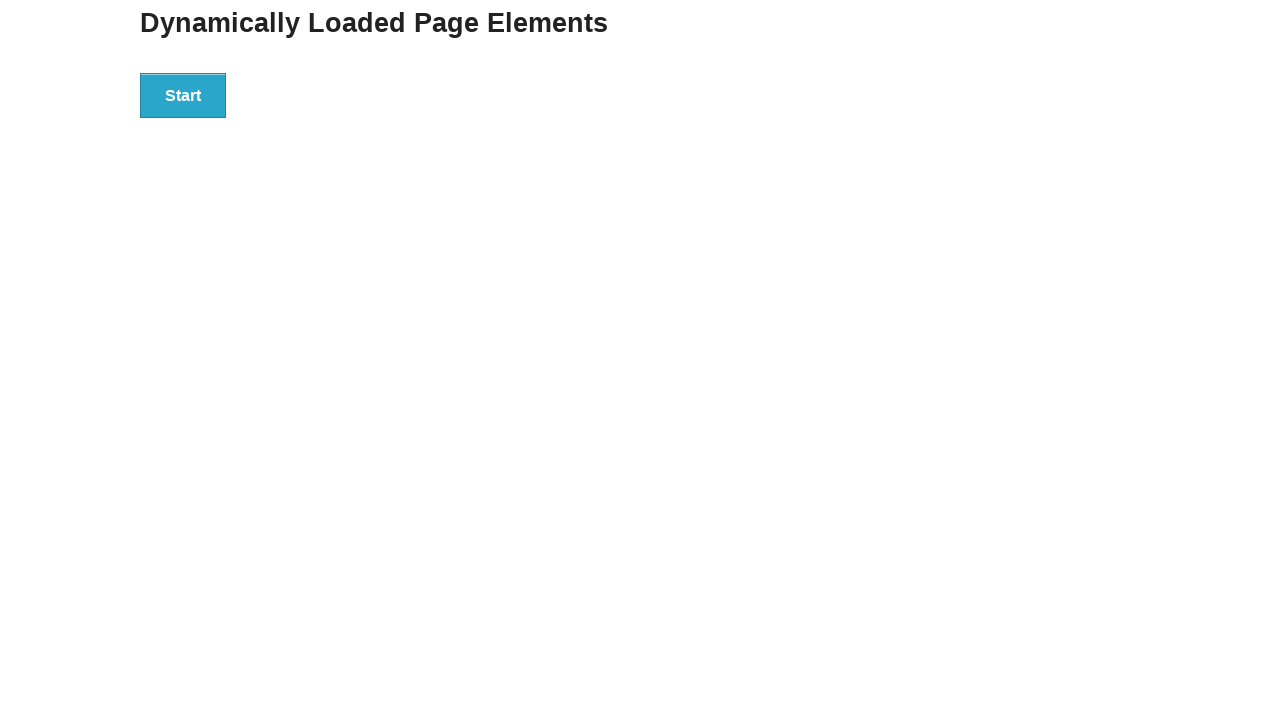

Clicked the start button to trigger dynamic loading at (183, 95) on div#start > button
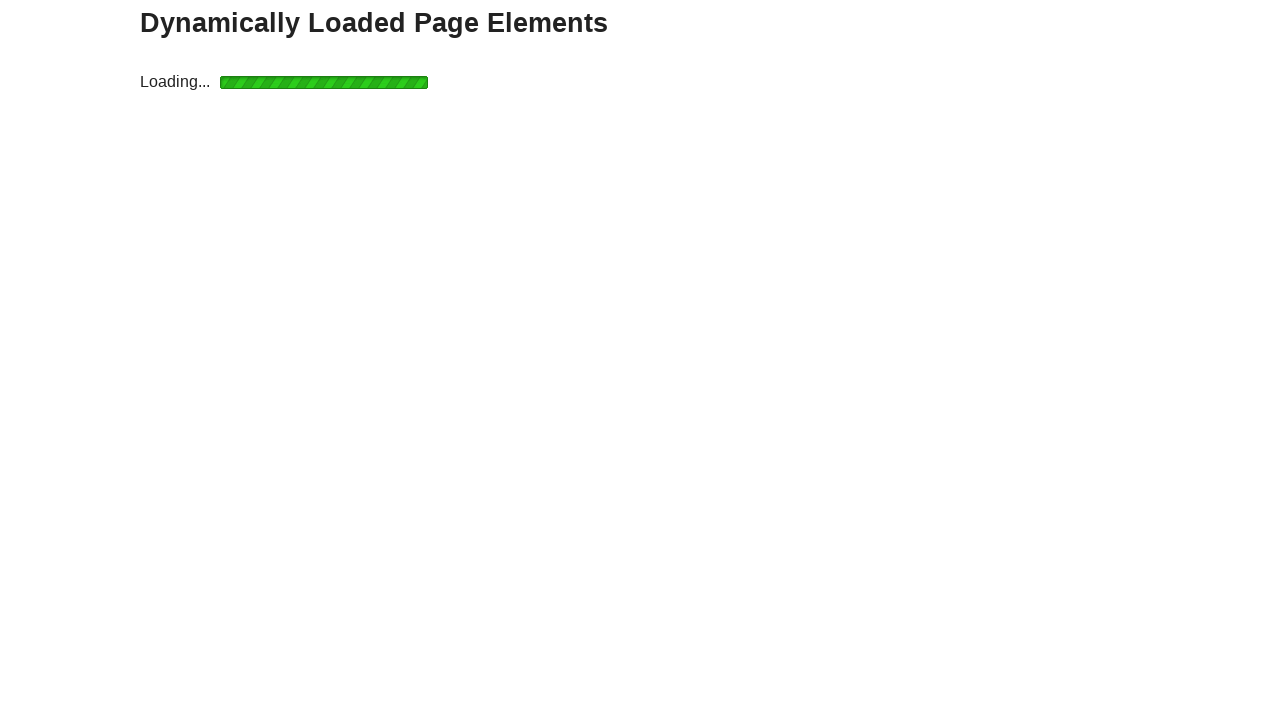

Waited for result element to load
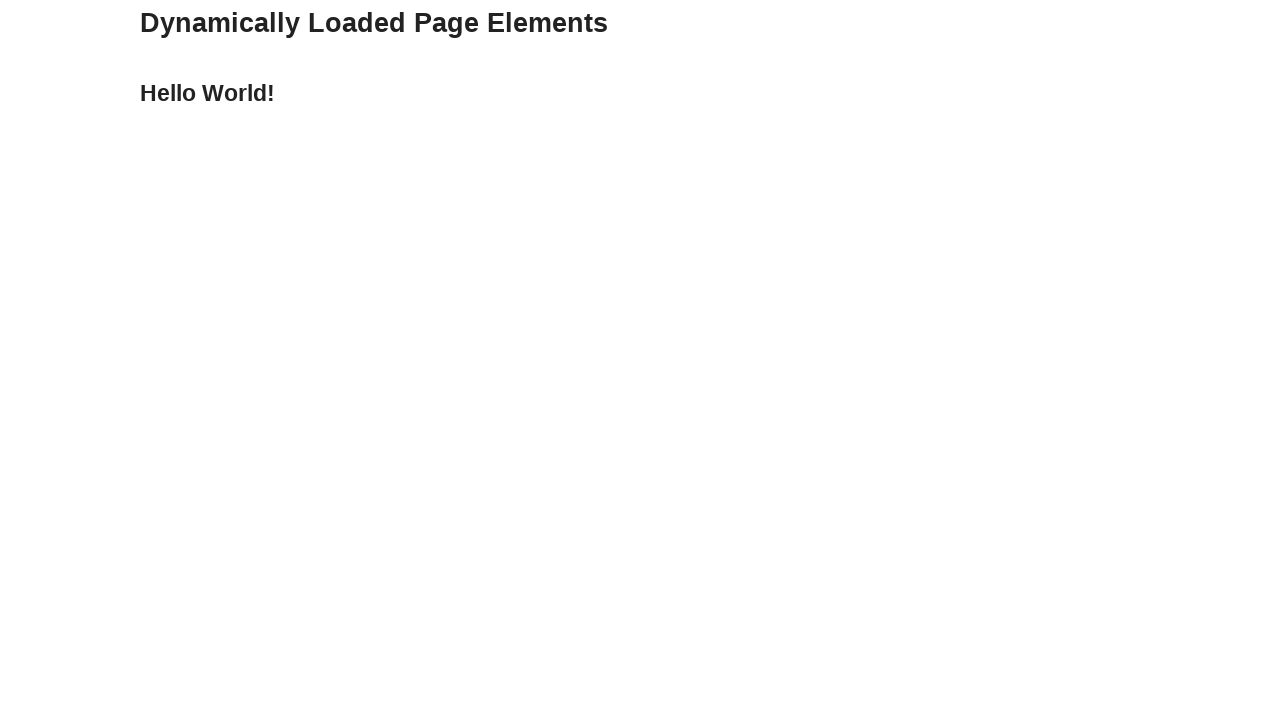

Verified loaded text equals 'Hello World!'
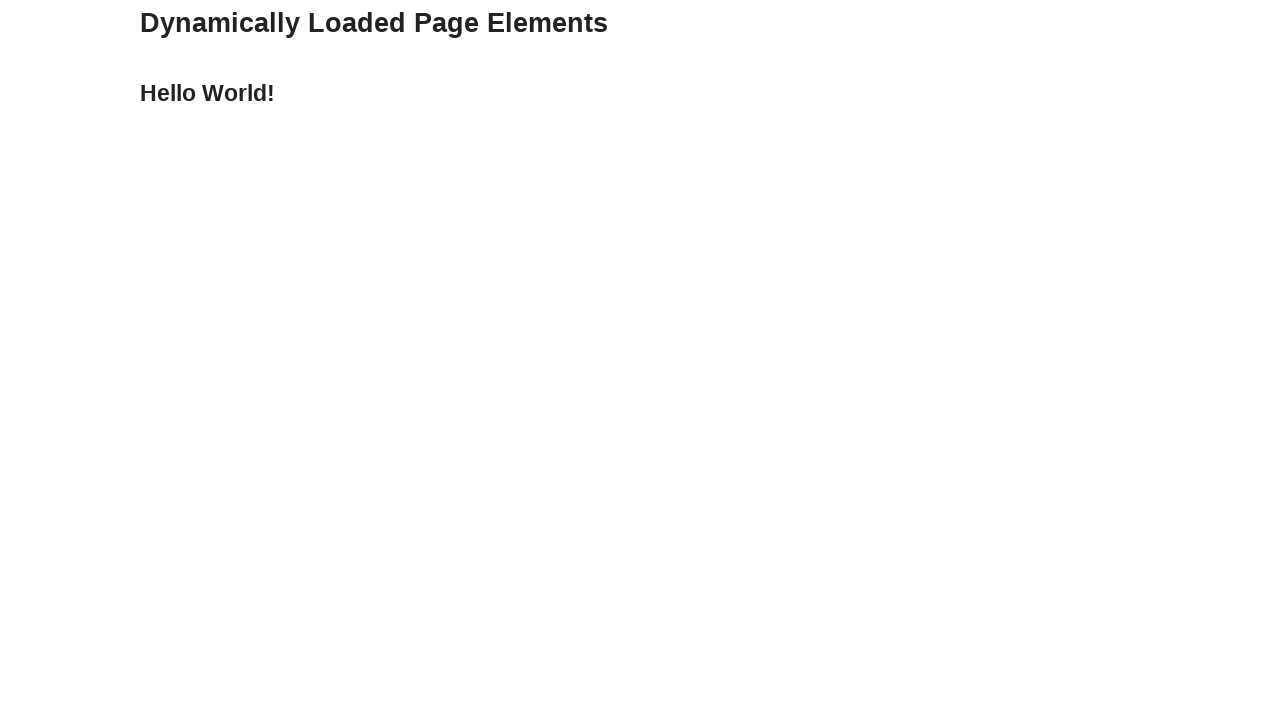

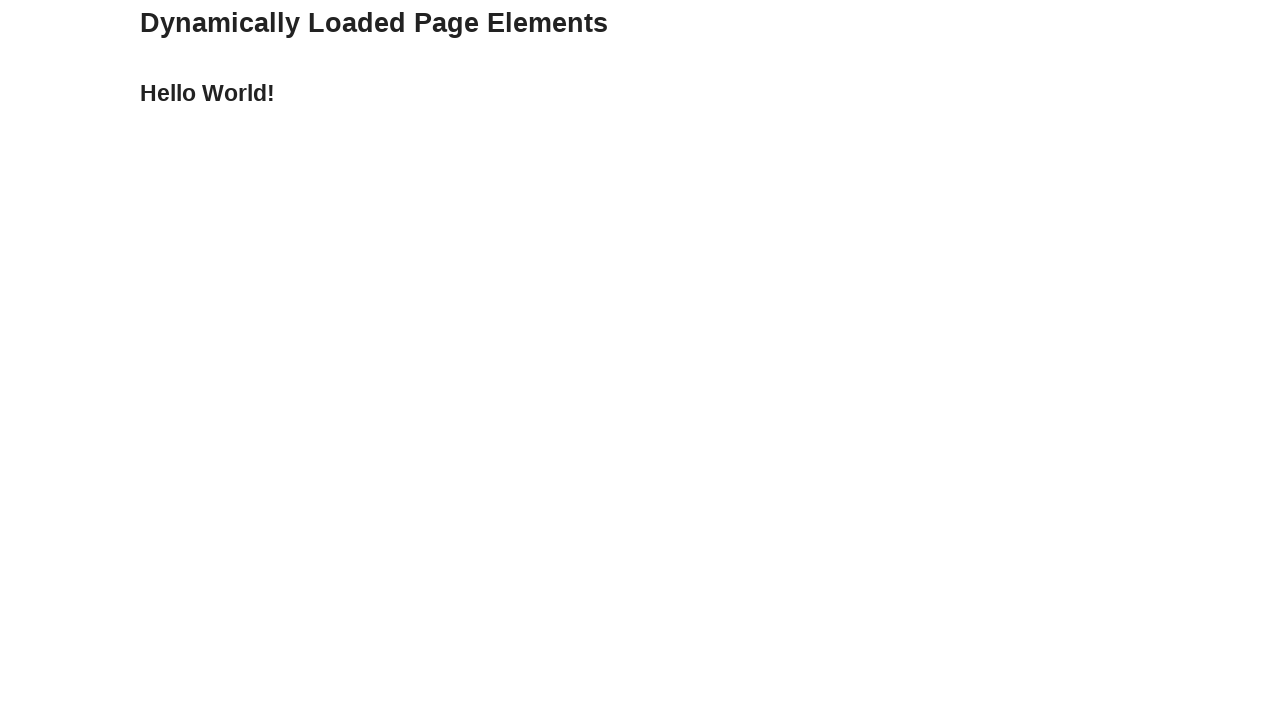